Tests clicking the Dribbble link on the homepage and verifies it redirects to dribbble.com

Starting URL: https://nblackburn.uk

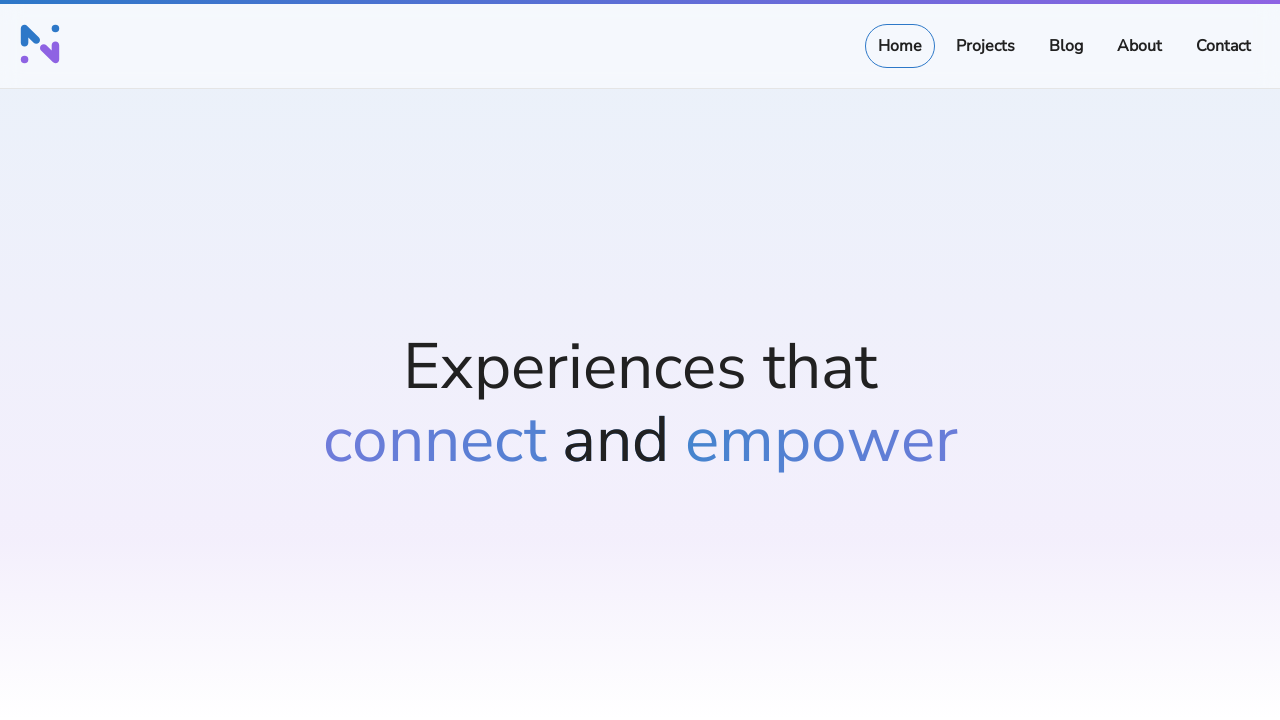

Located Dribbble link on homepage
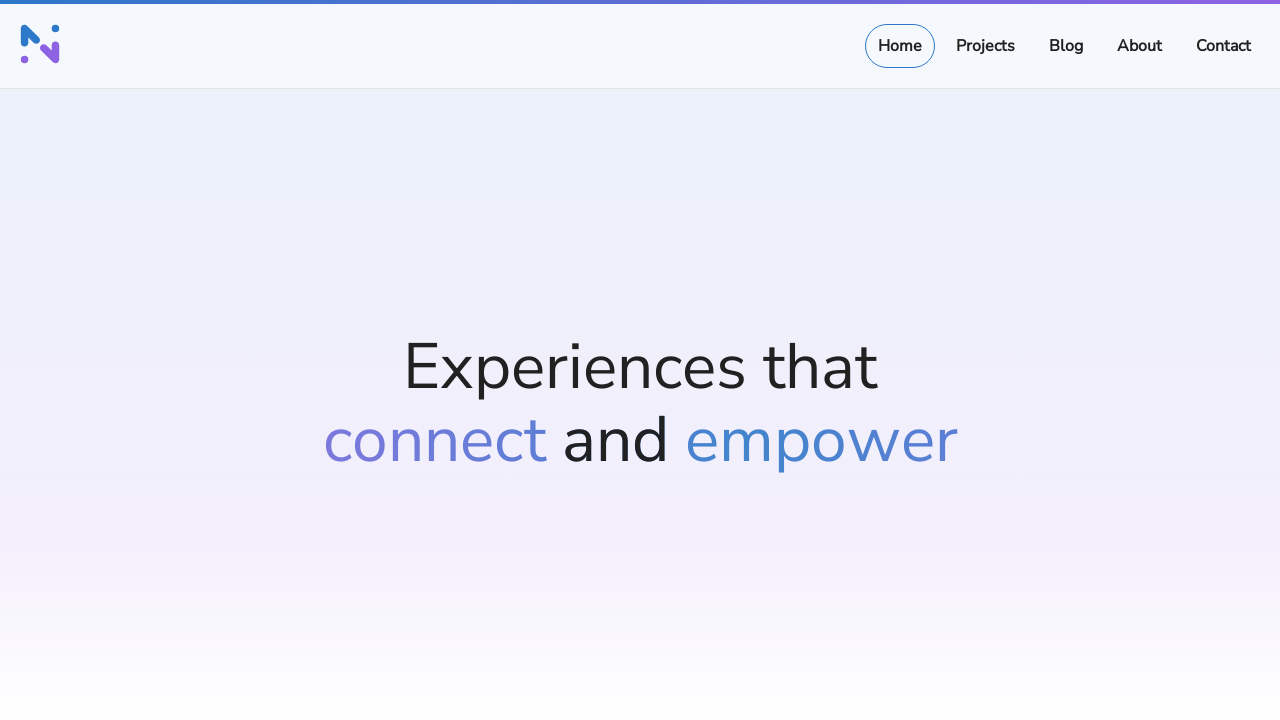

Clicked Dribbble link at (187, 361) on internal:role=link[name="Dribbble (External link)"i]
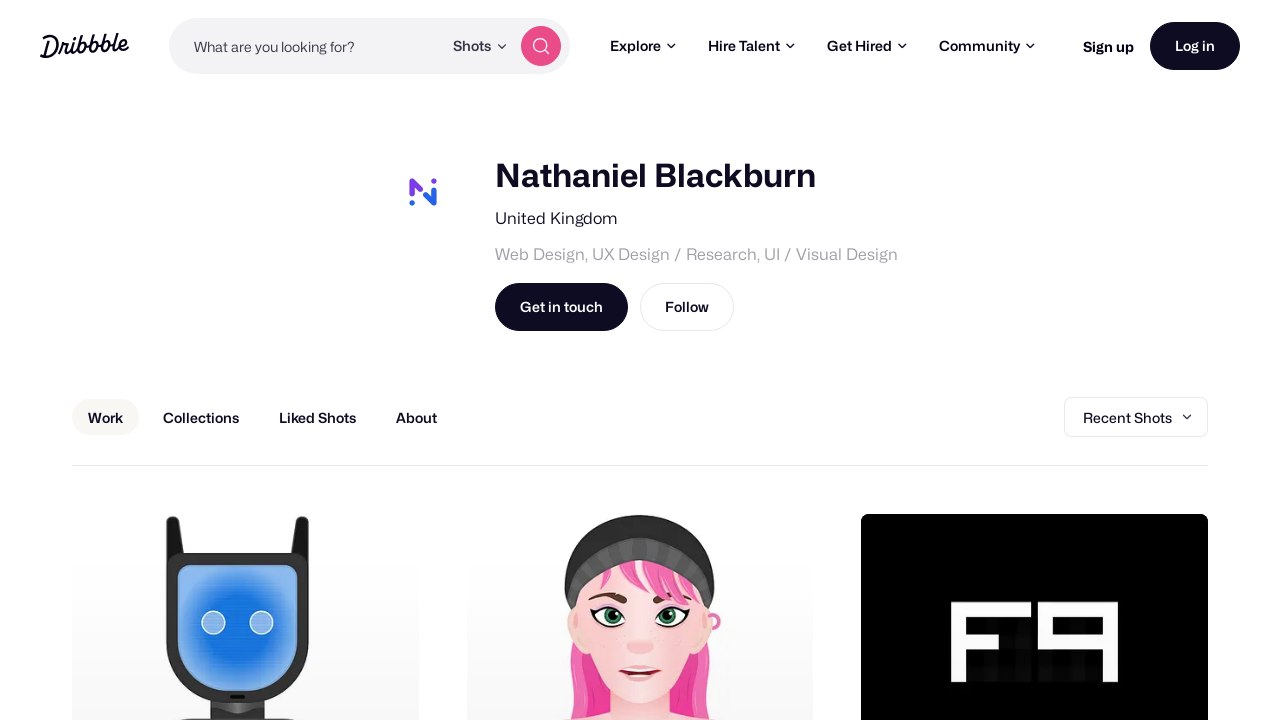

Successfully navigated to dribbble.com
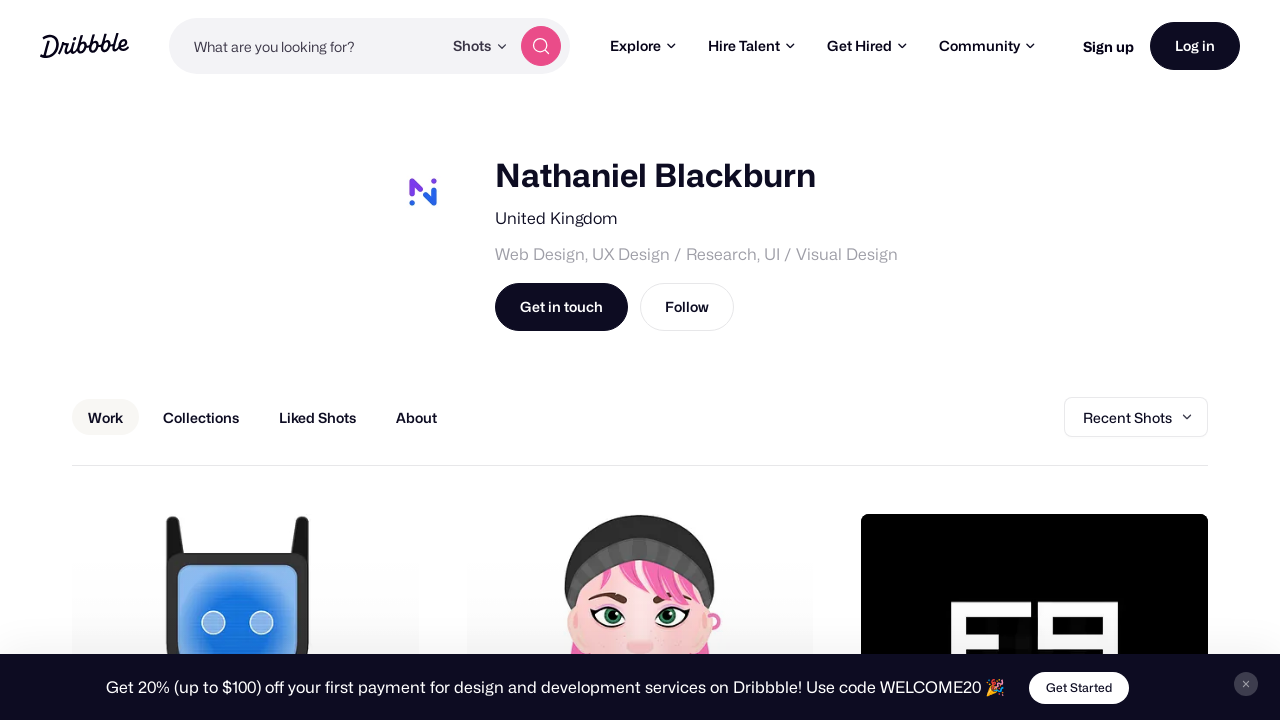

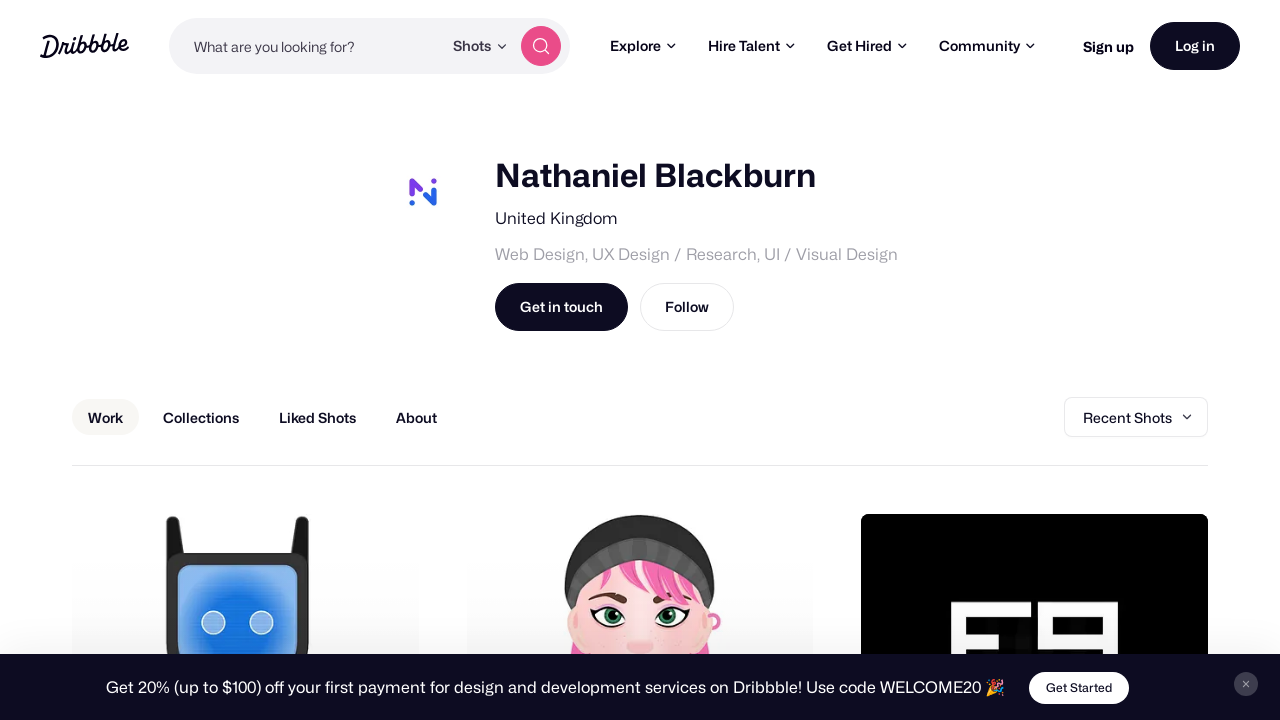